Tests the search functionality on Meesho e-commerce site by entering a search term "Sarees" into the search box

Starting URL: https://www.meesho.com/

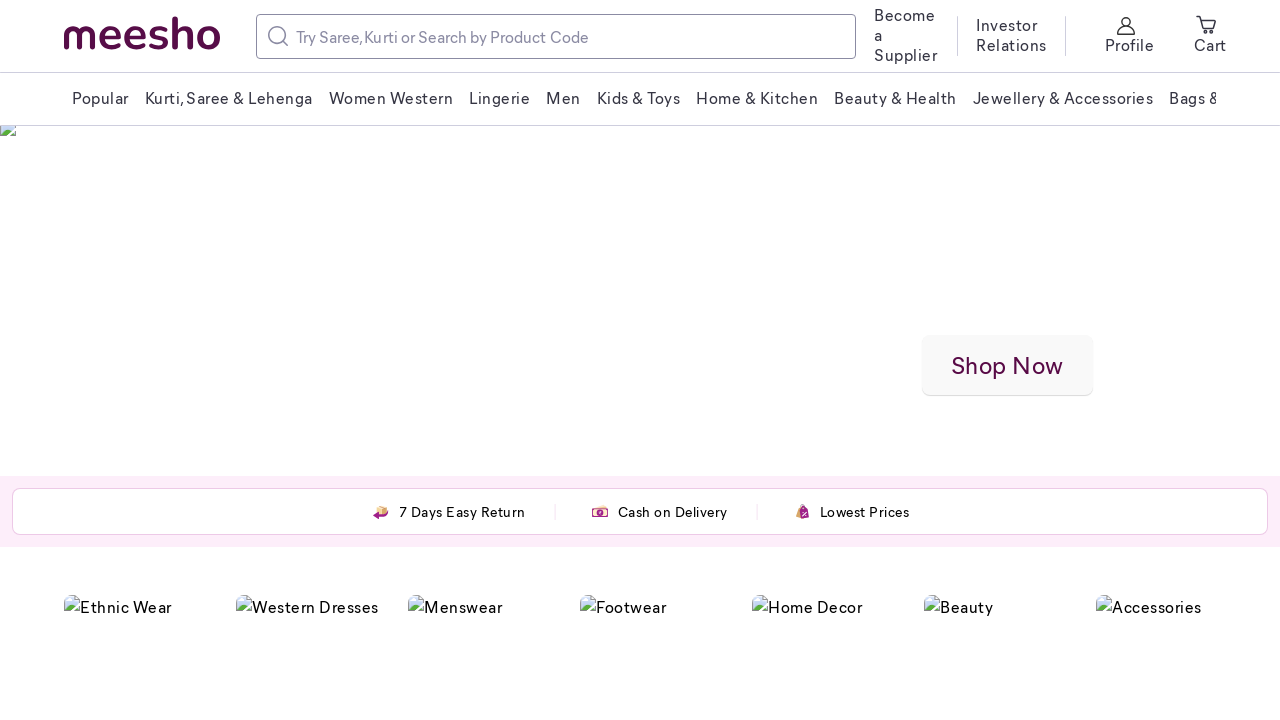

Navigated to Meesho e-commerce site
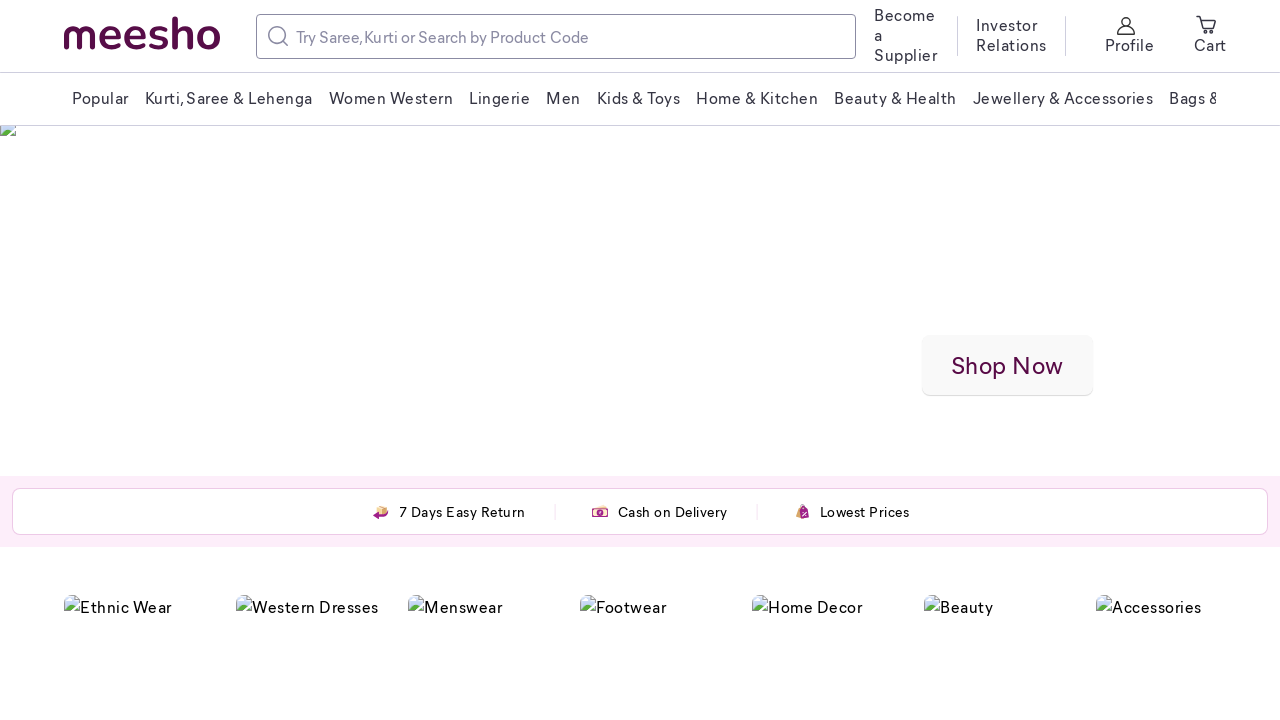

Entered 'Sarees' into the search box on input[placeholder='Try Saree, Kurti or Search by Product Code']
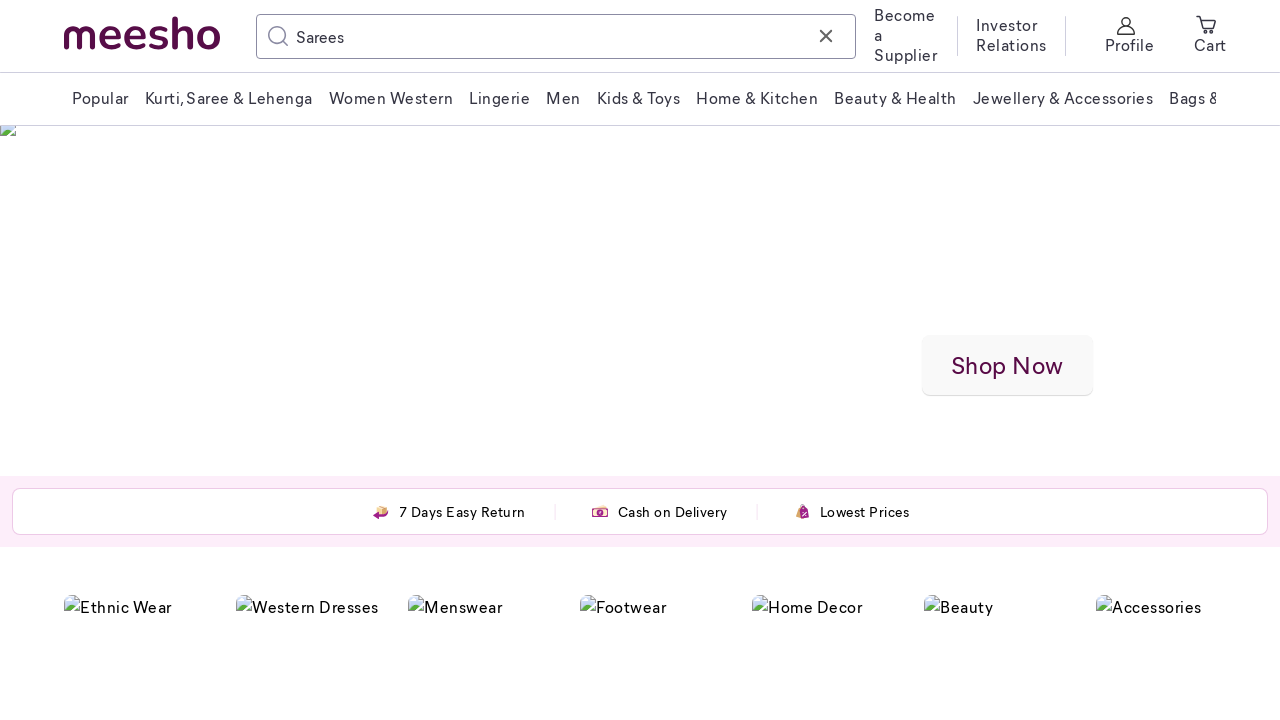

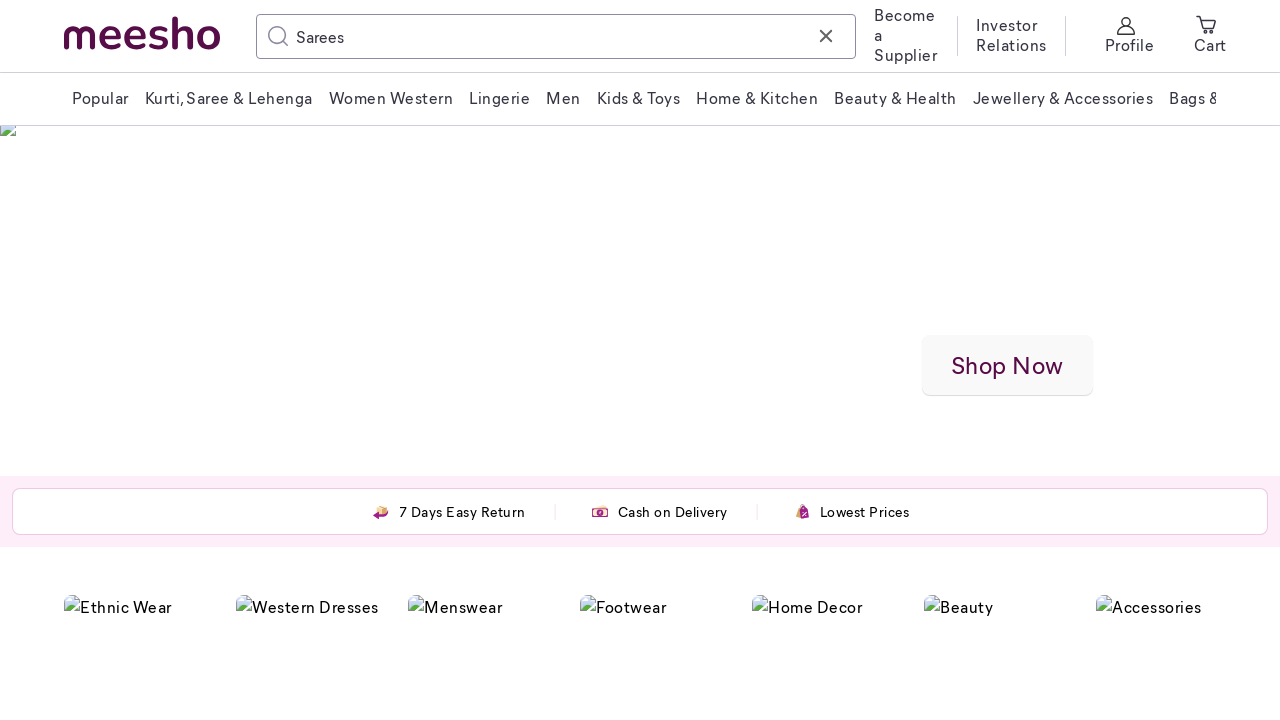